Tests the phone authentication tab by clicking it and verifying the form label changes to show "Mobile phone" in Russian

Starting URL: https://b2c.passport.rt.ru/

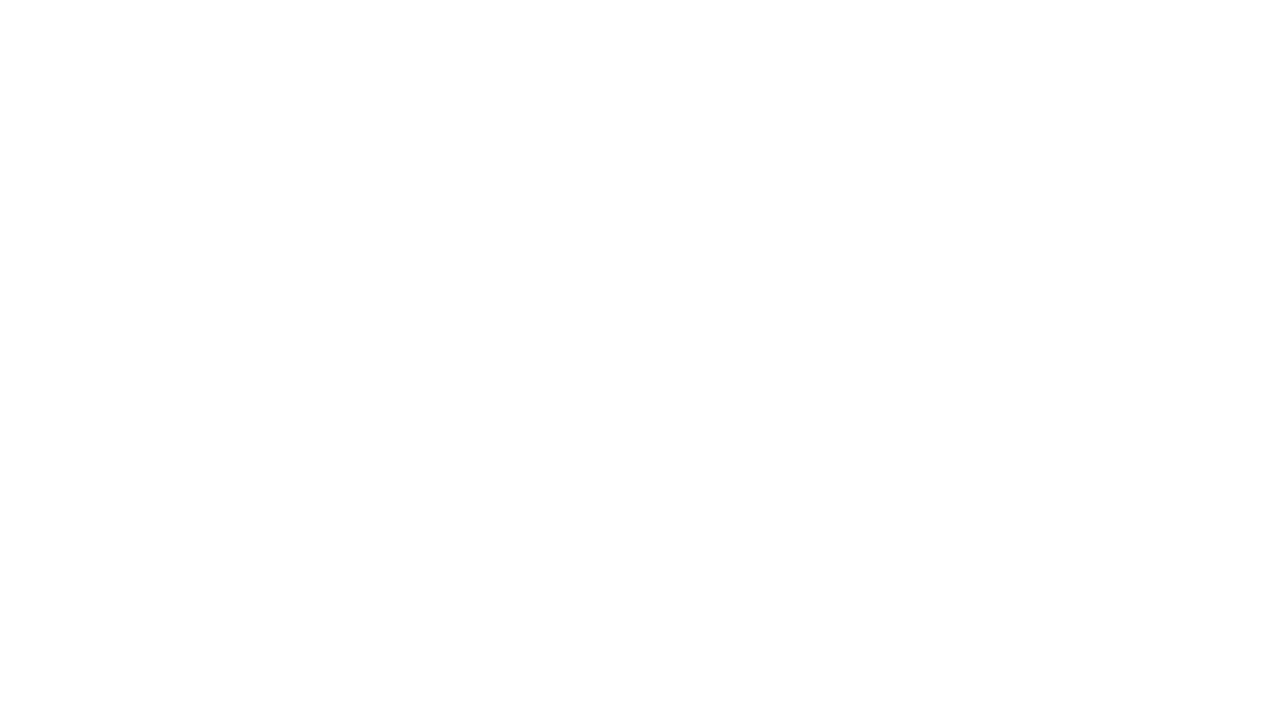

Clicked on phone authentication tab at (800, 171) on xpath=//div[@id='t-btn-tab-phone']
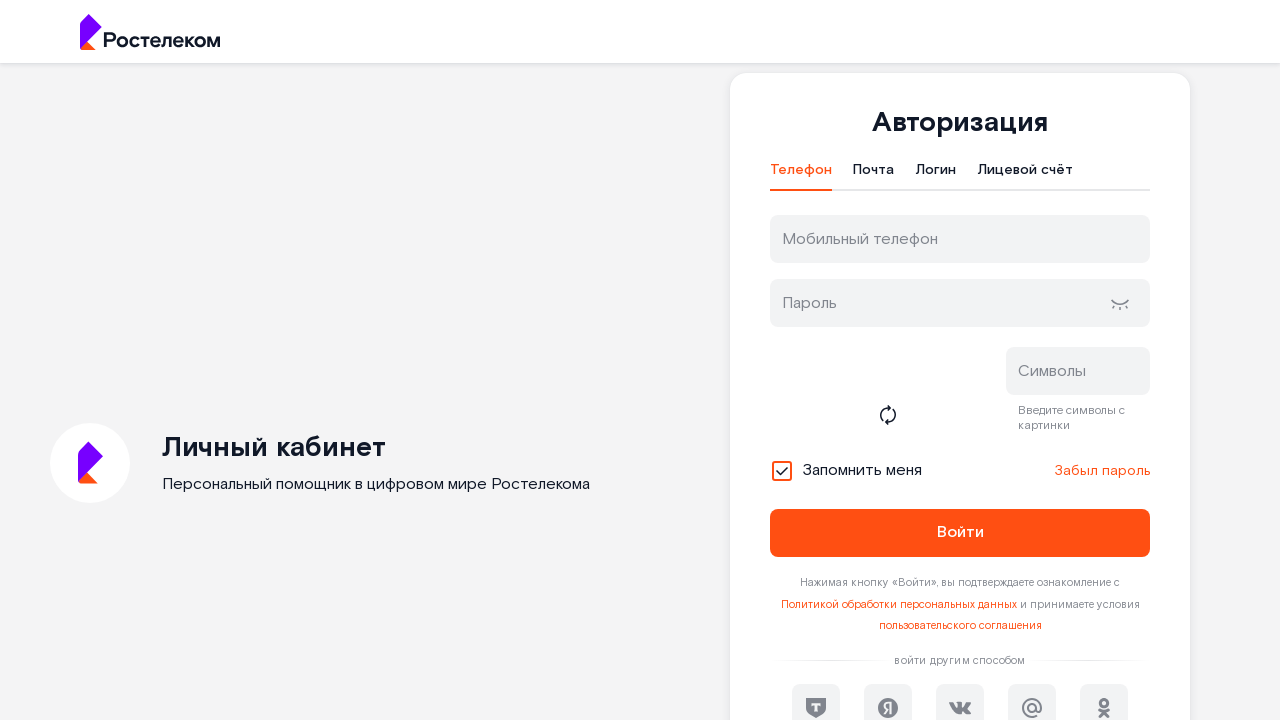

Verified phone authentication form label 'Мобильный телефон' (Mobile phone) is visible
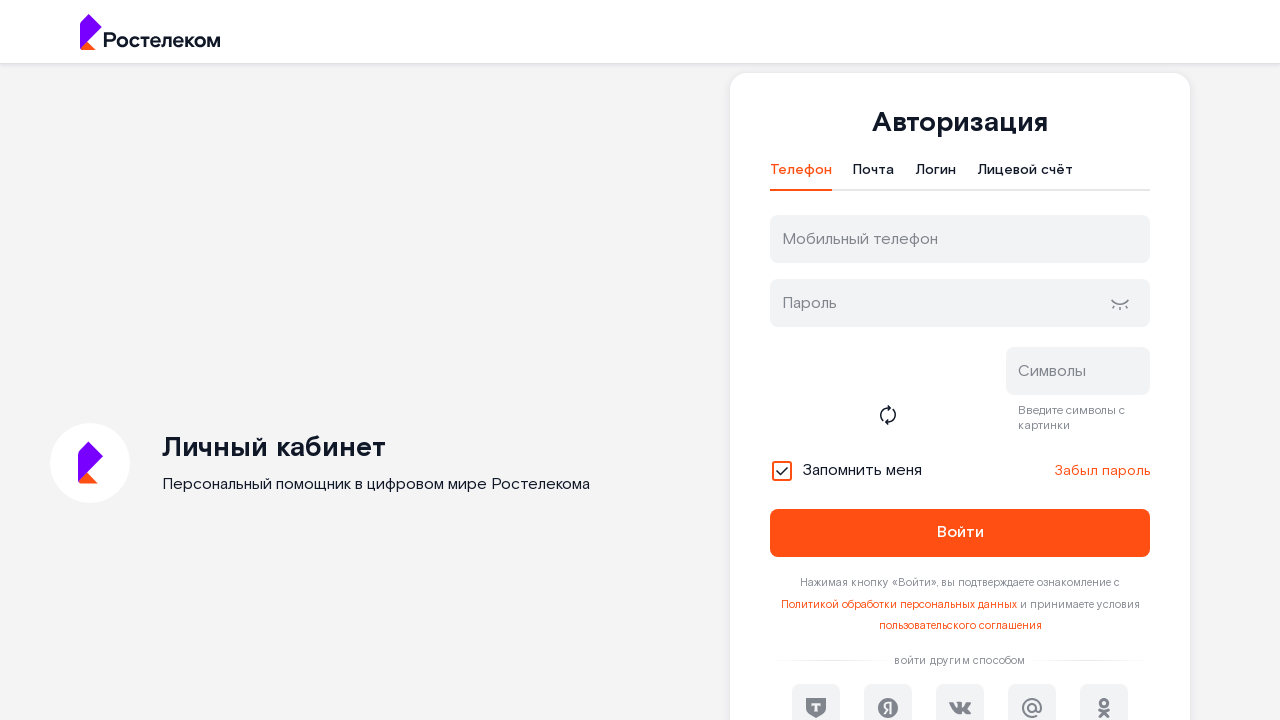

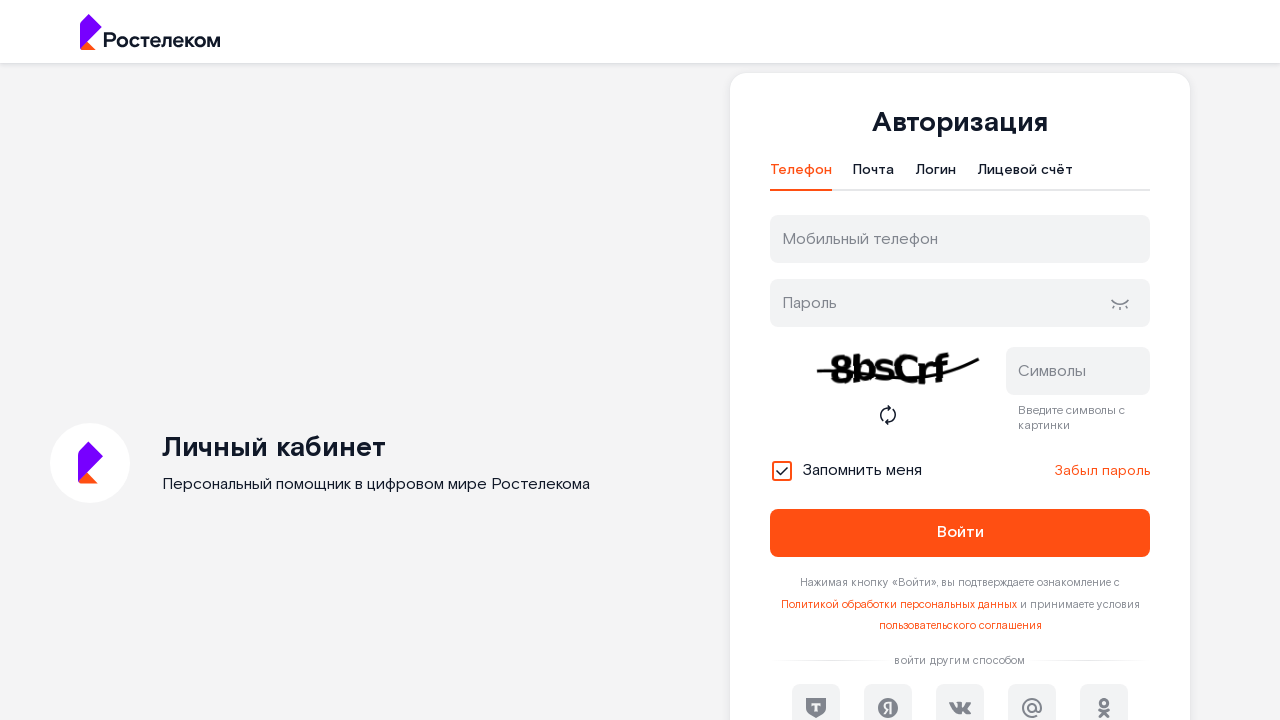